Navigates to Selenium Easy demo website, maximizes the browser window, and verifies the page title matches the expected value.

Starting URL: https://www.seleniumeasy.com/test/

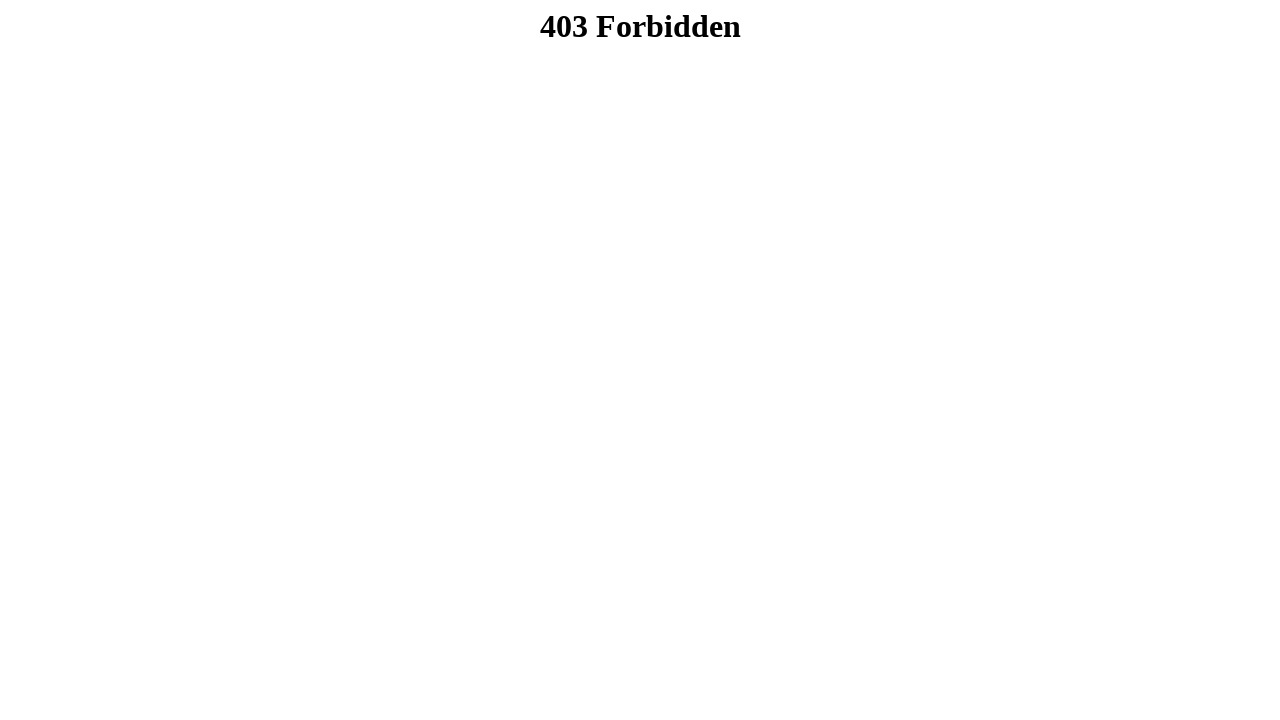

Set browser viewport to 1920x1080
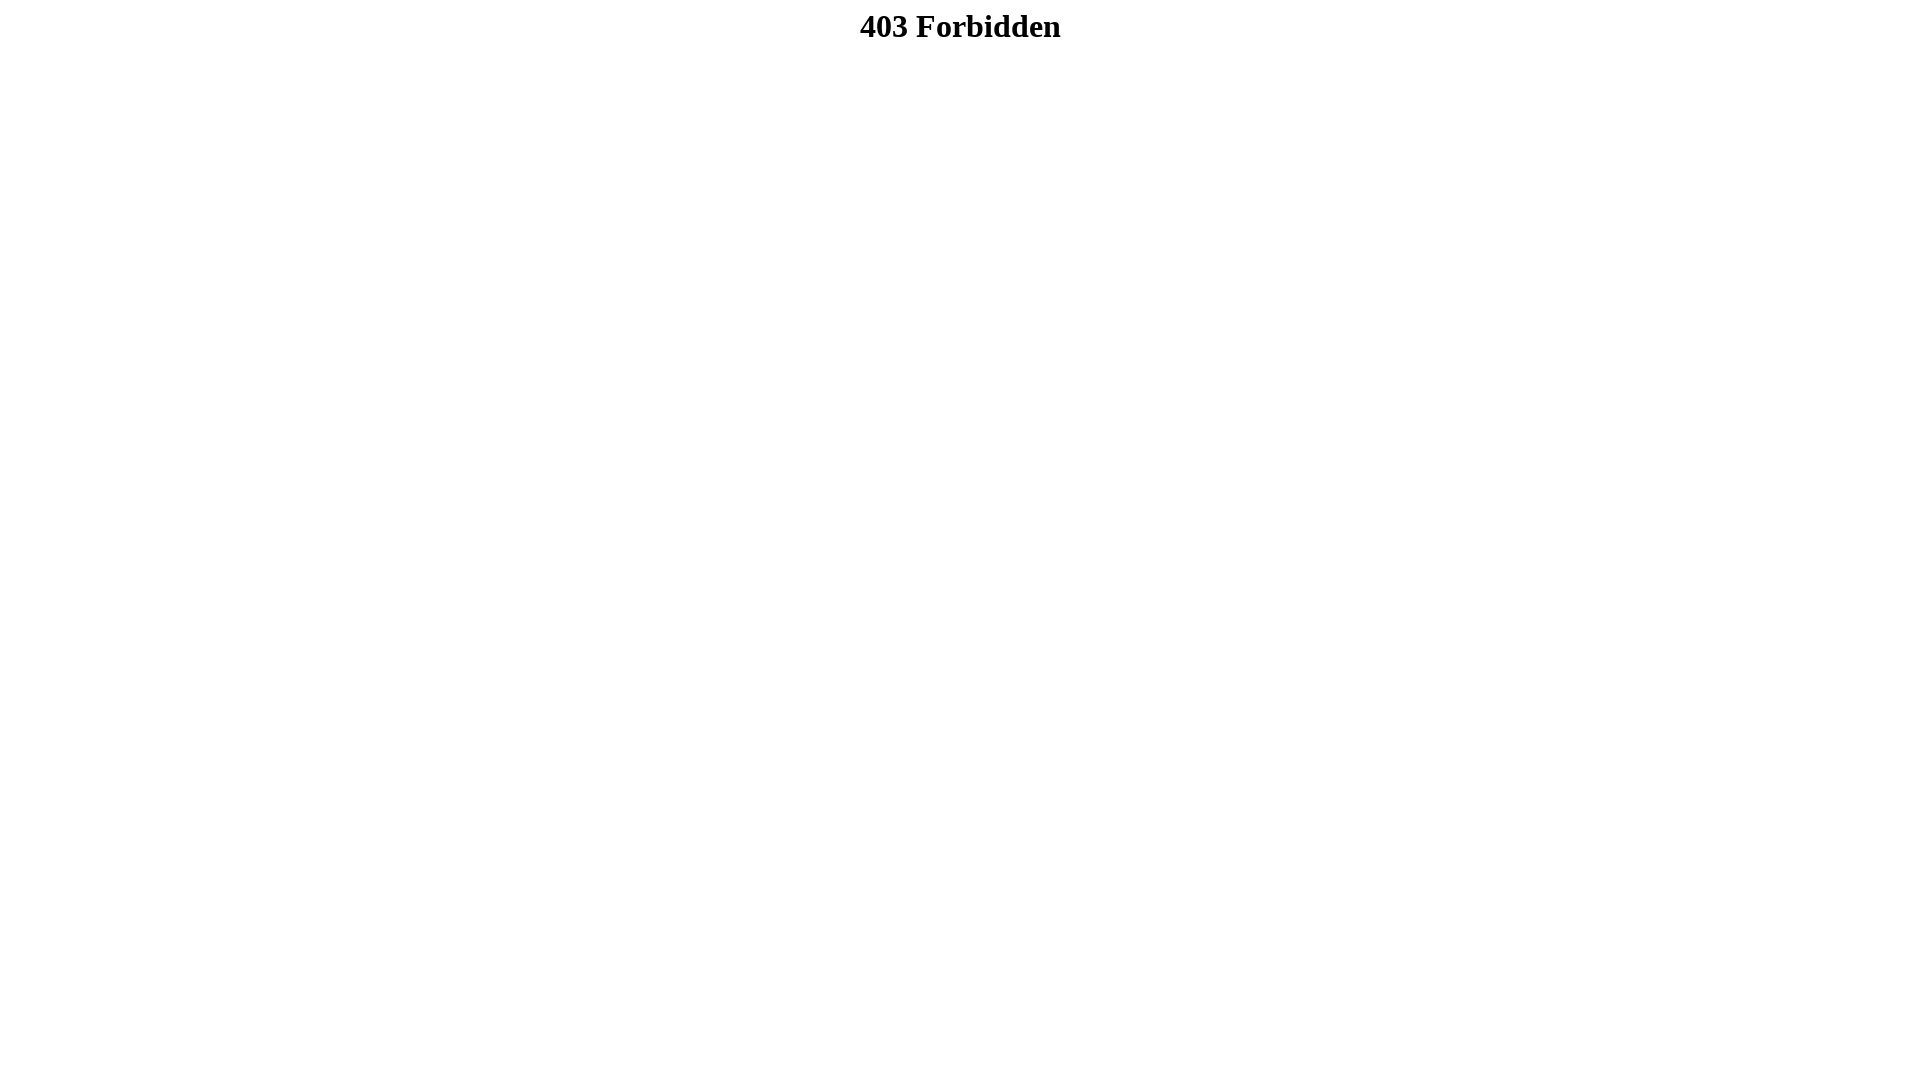

Retrieved page title
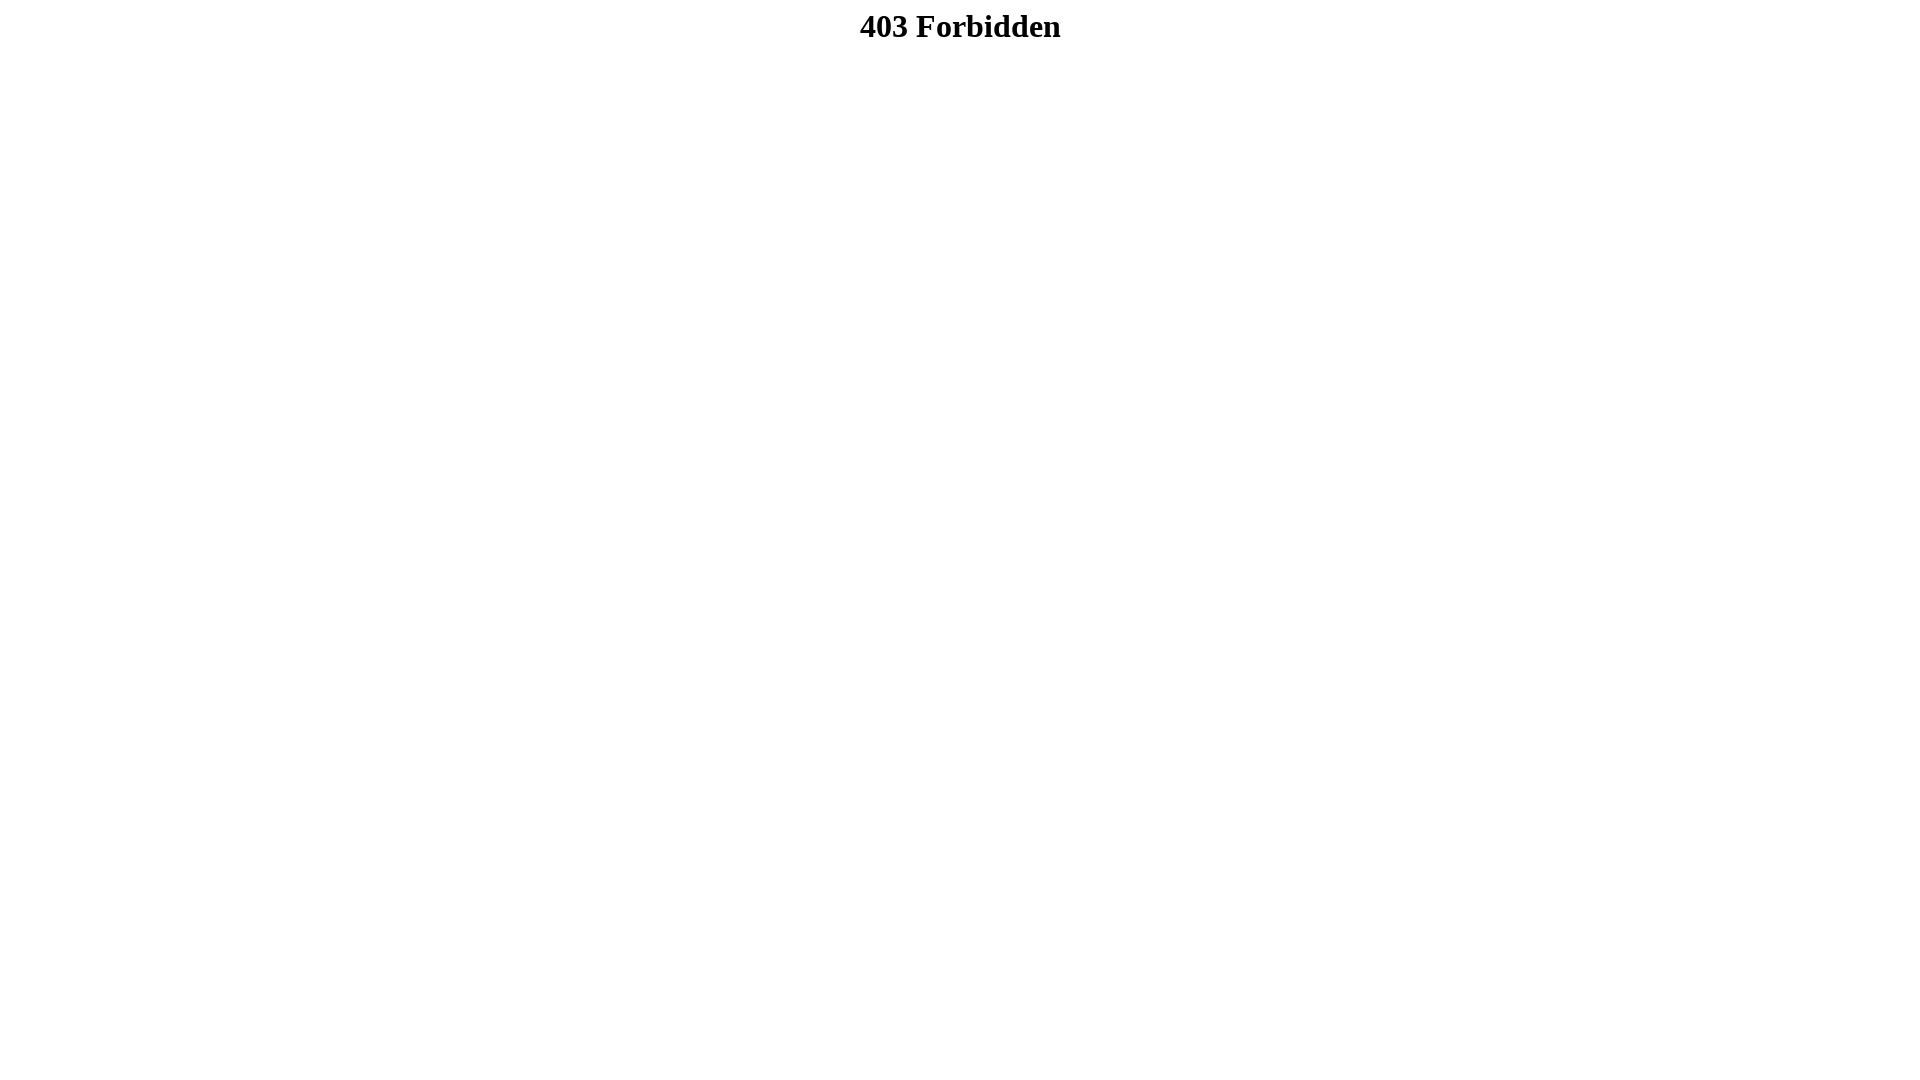

Page title does not match expected value
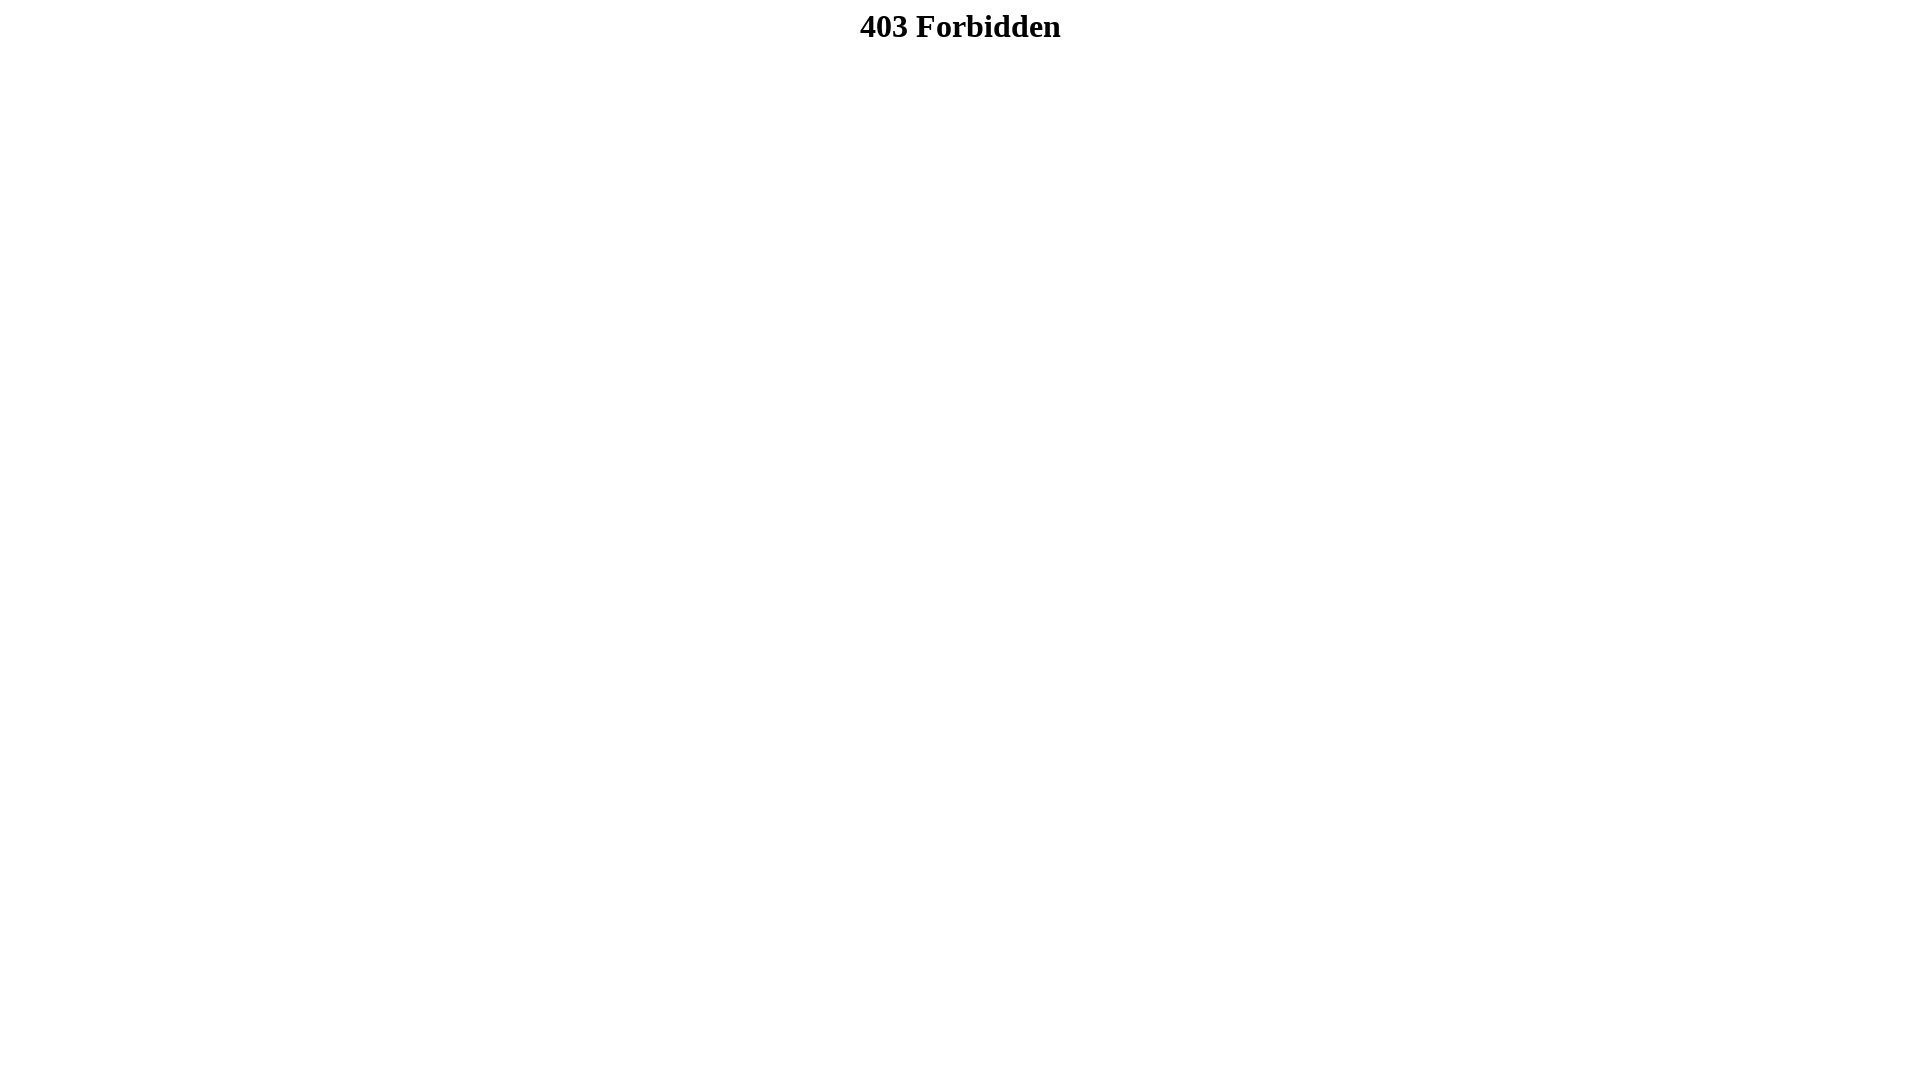

Retrieved current URL
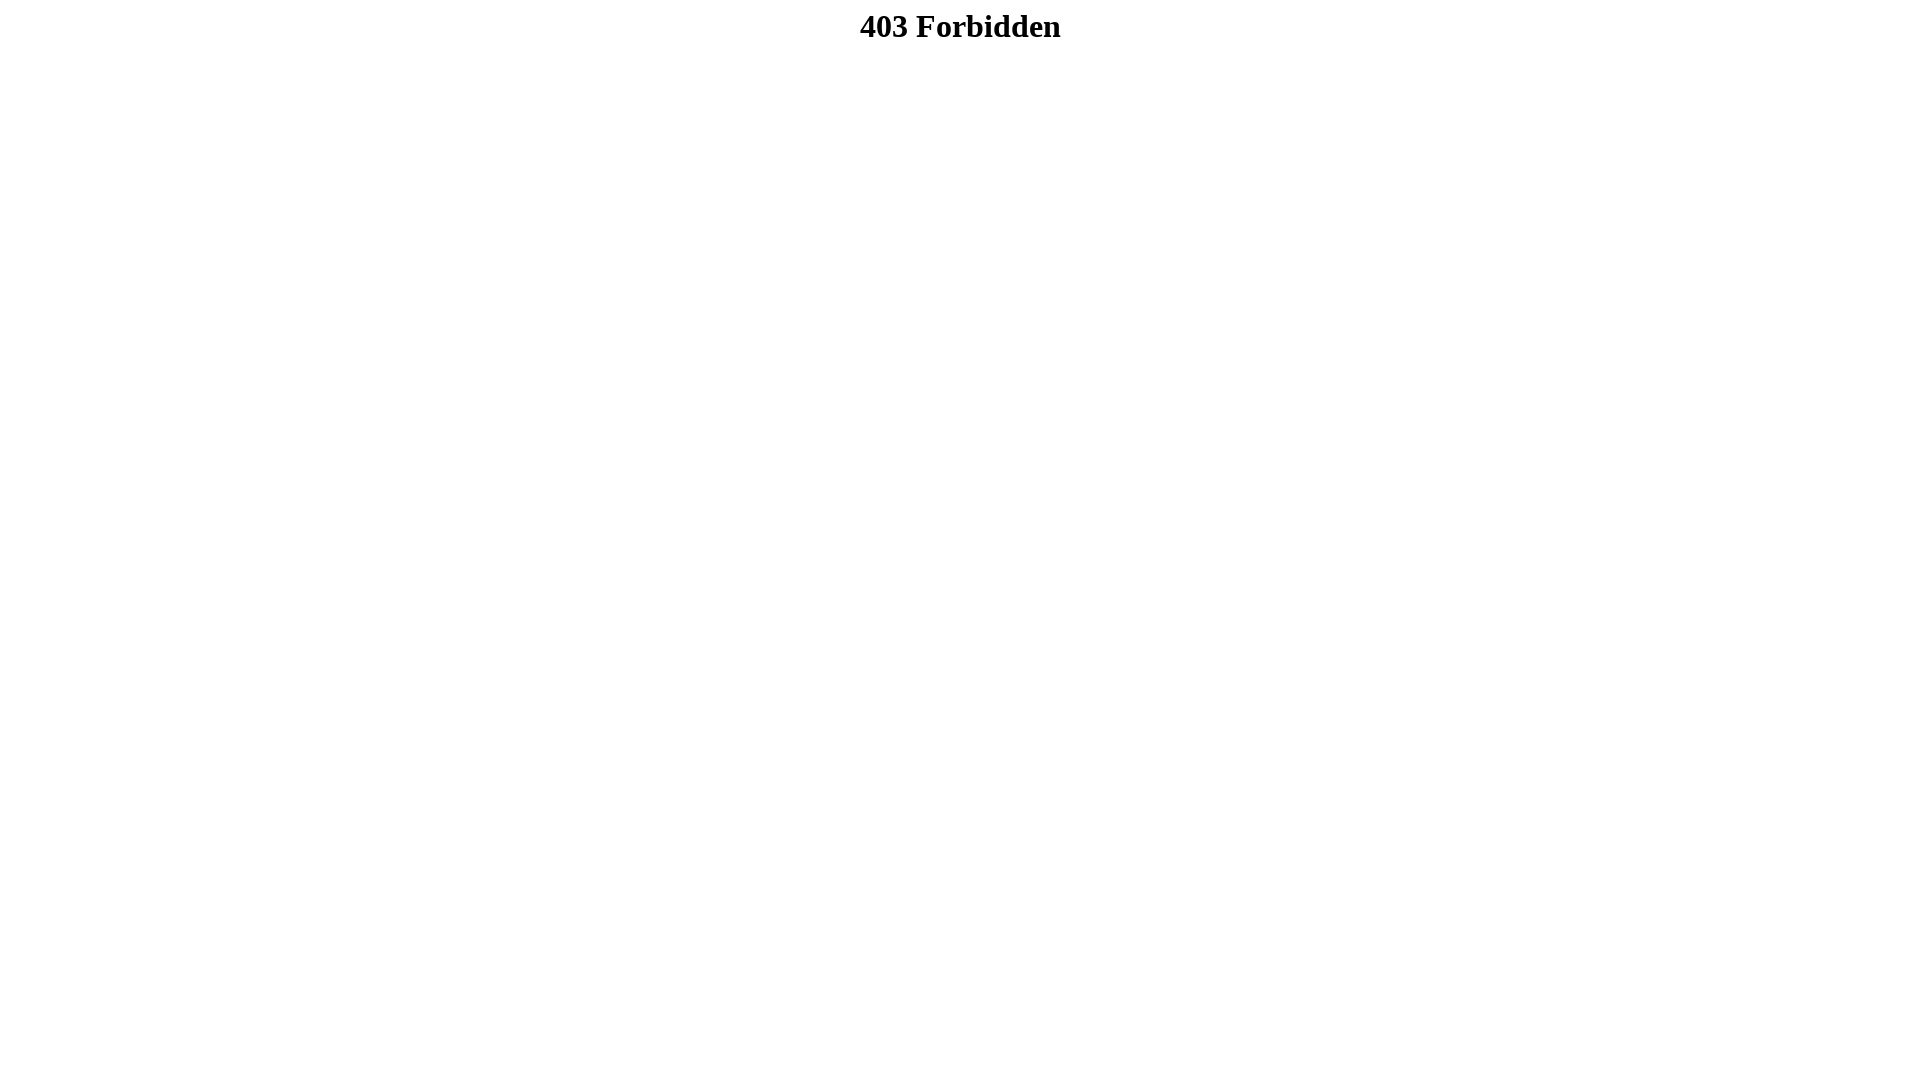

Page fully loaded (networkidle state reached)
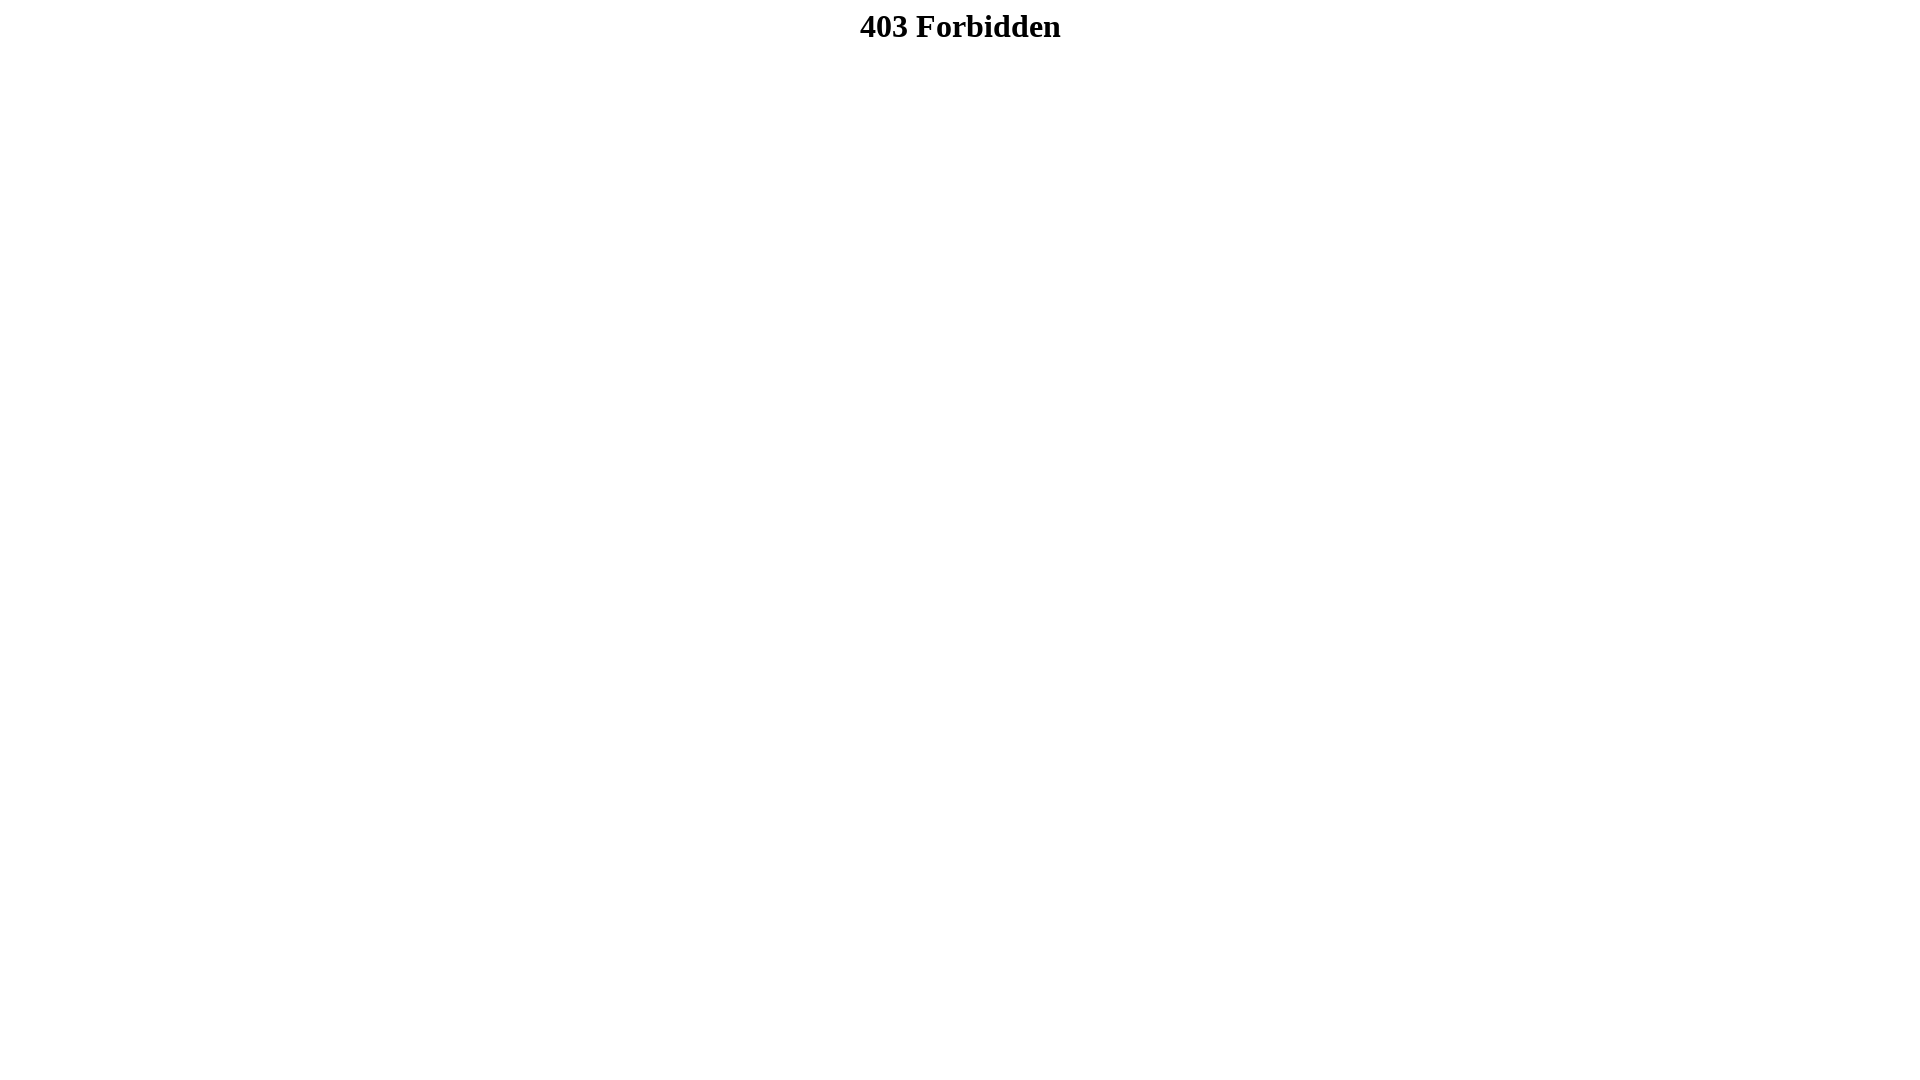

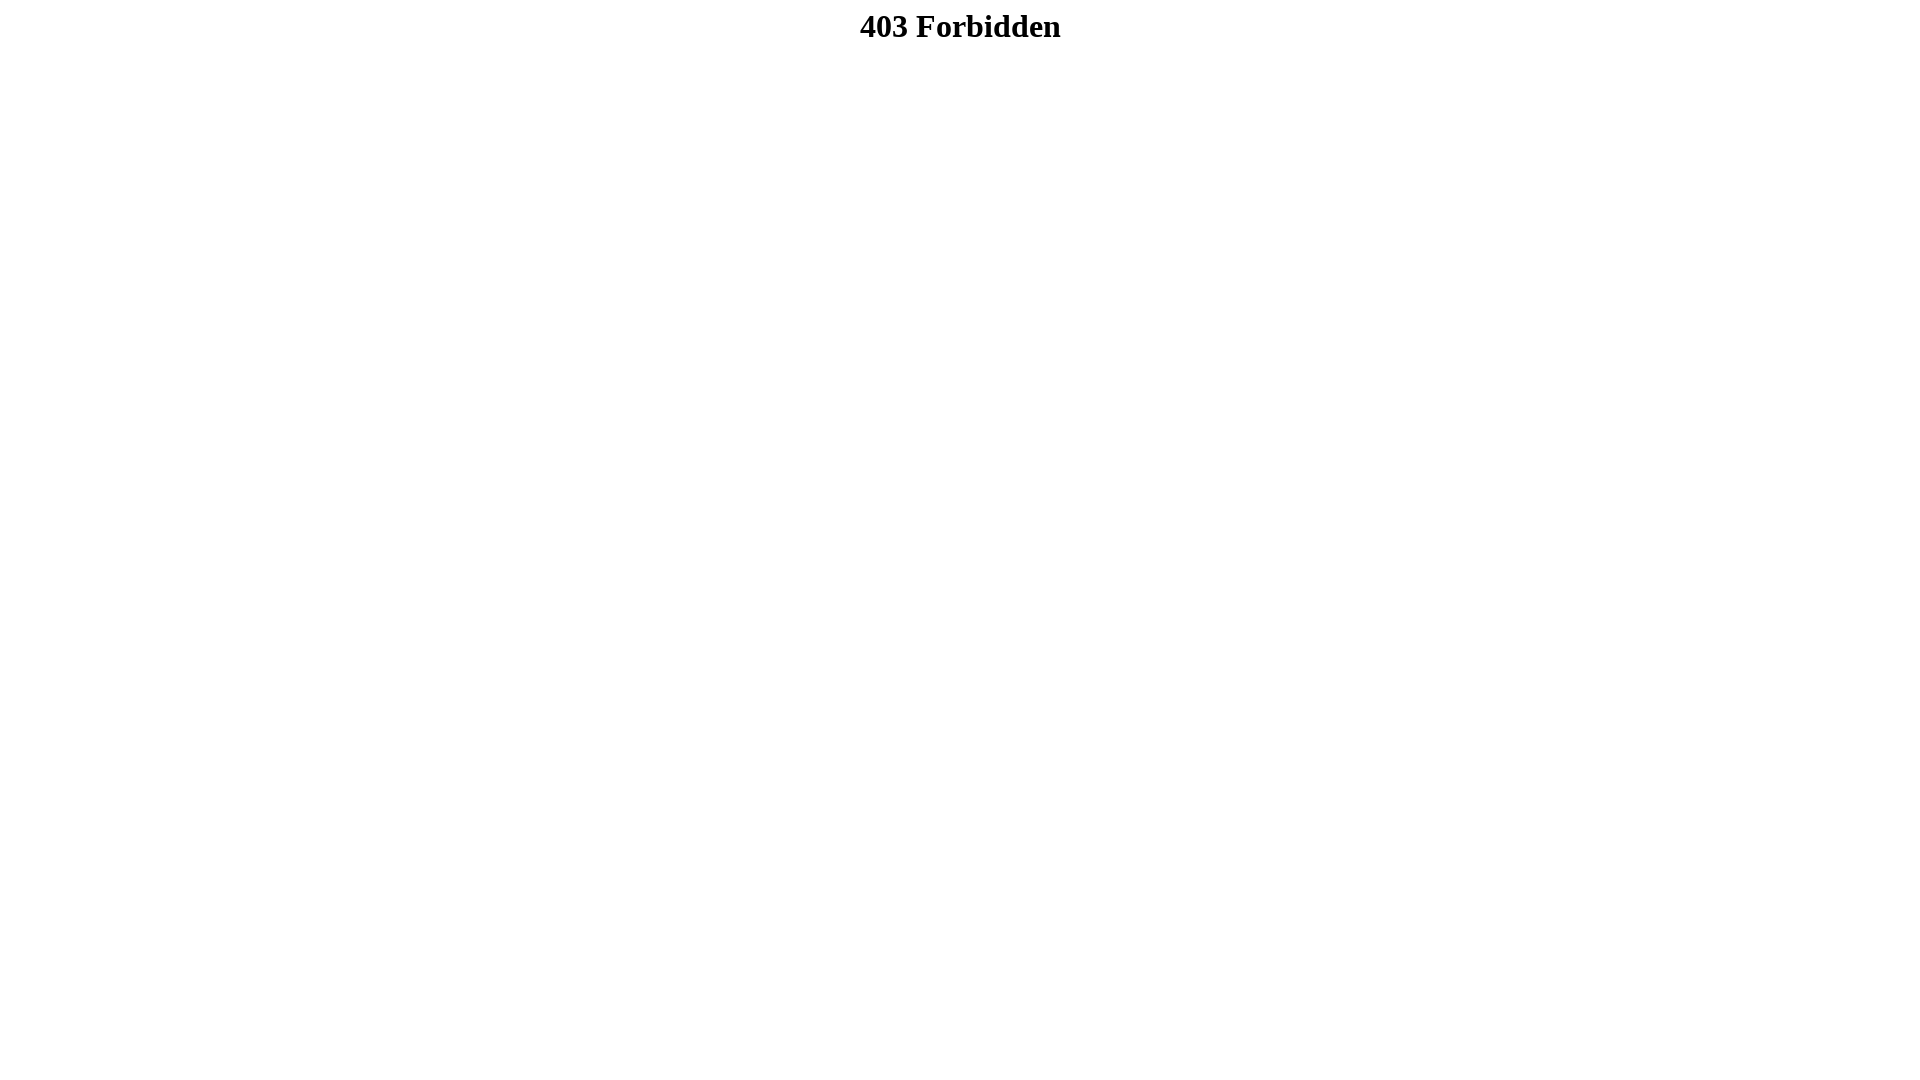